Tests that edits are cancelled when pressing Escape during editing

Starting URL: https://demo.playwright.dev/todomvc

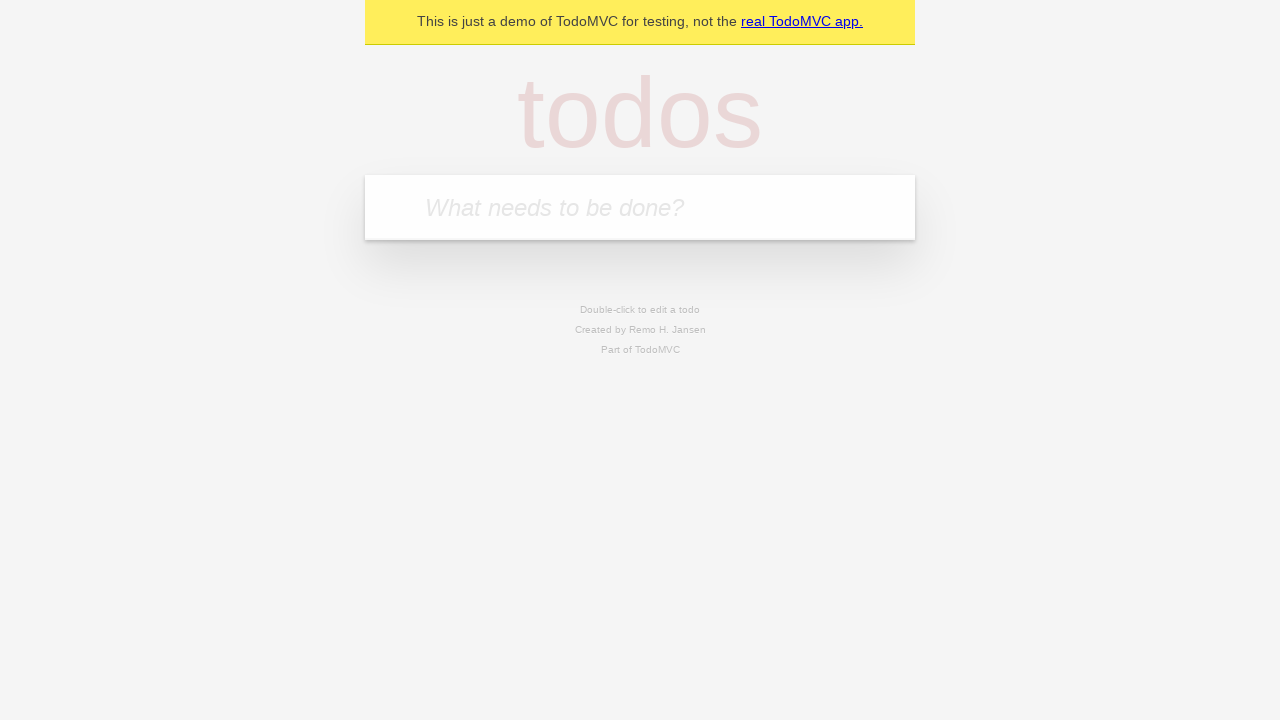

Filled todo input with 'buy some cheese' on internal:attr=[placeholder="What needs to be done?"i]
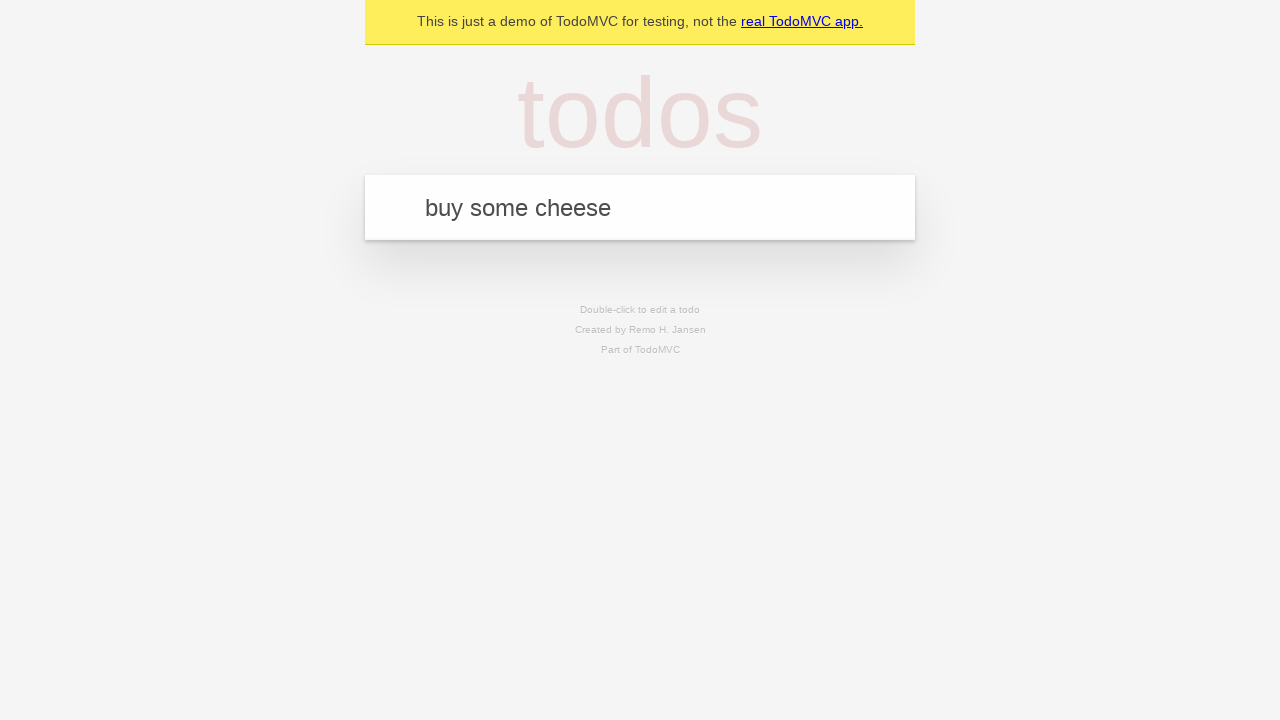

Pressed Enter to create first todo on internal:attr=[placeholder="What needs to be done?"i]
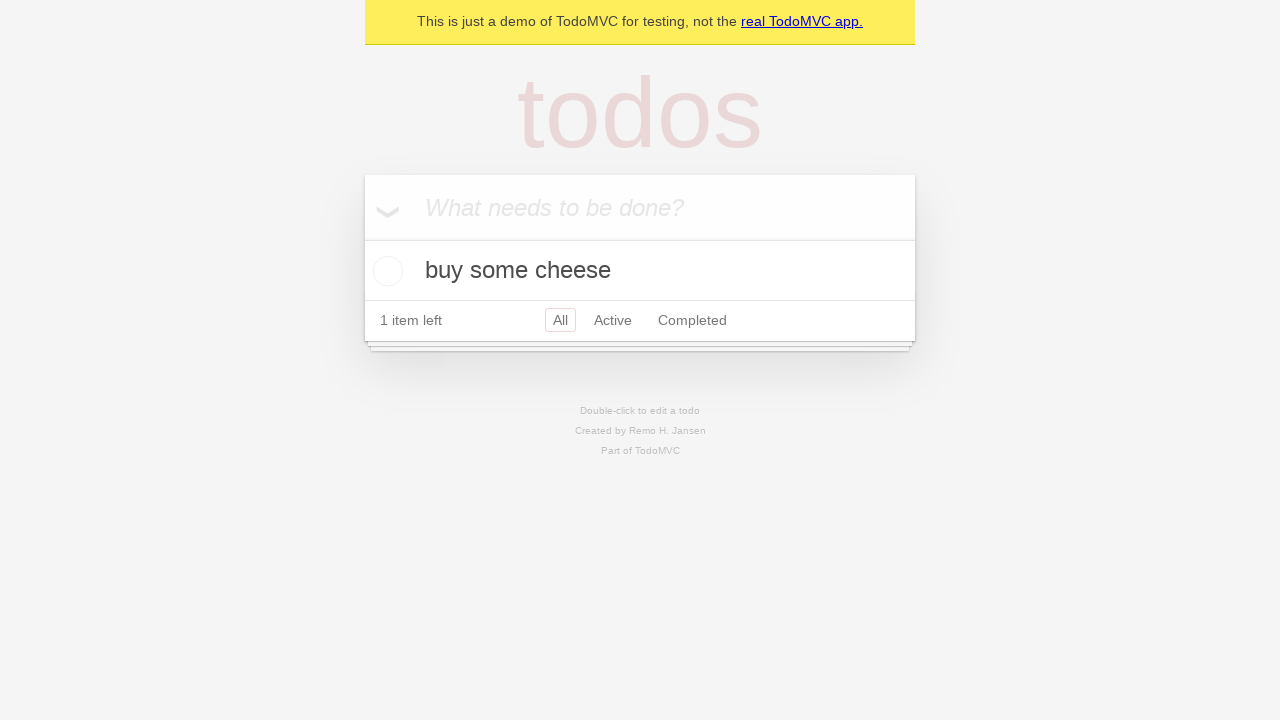

Filled todo input with 'feed the cat' on internal:attr=[placeholder="What needs to be done?"i]
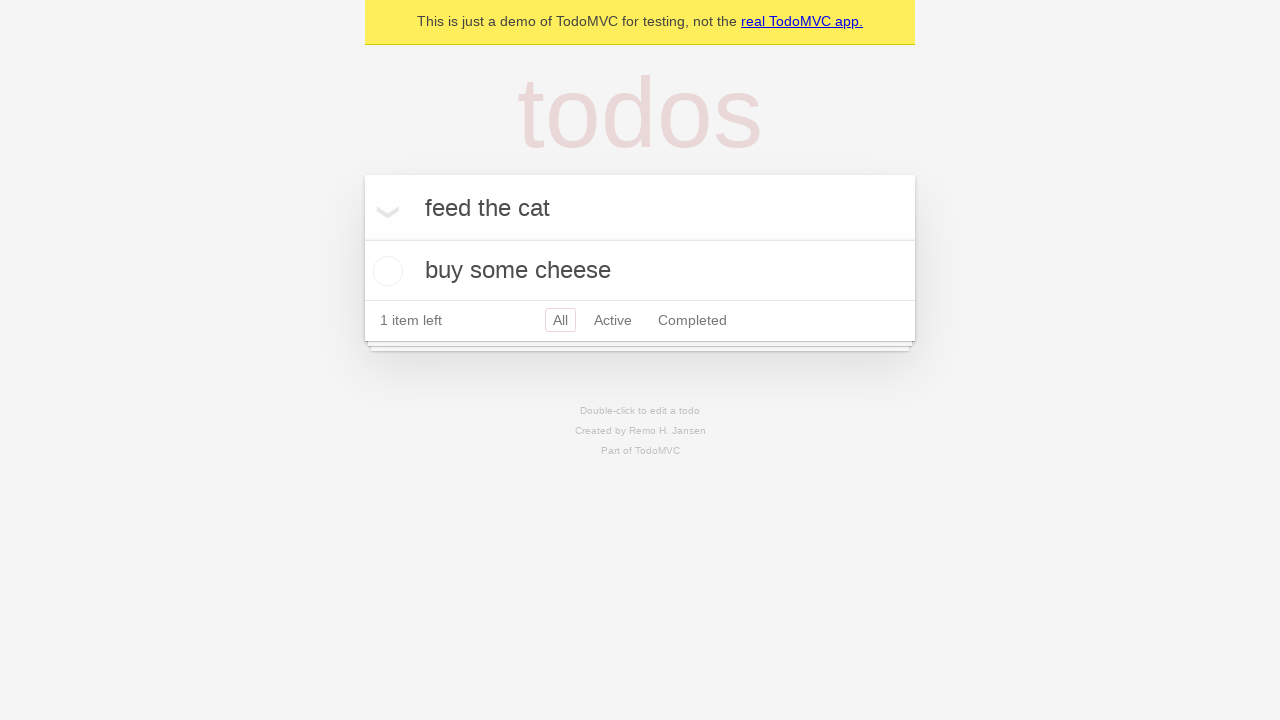

Pressed Enter to create second todo on internal:attr=[placeholder="What needs to be done?"i]
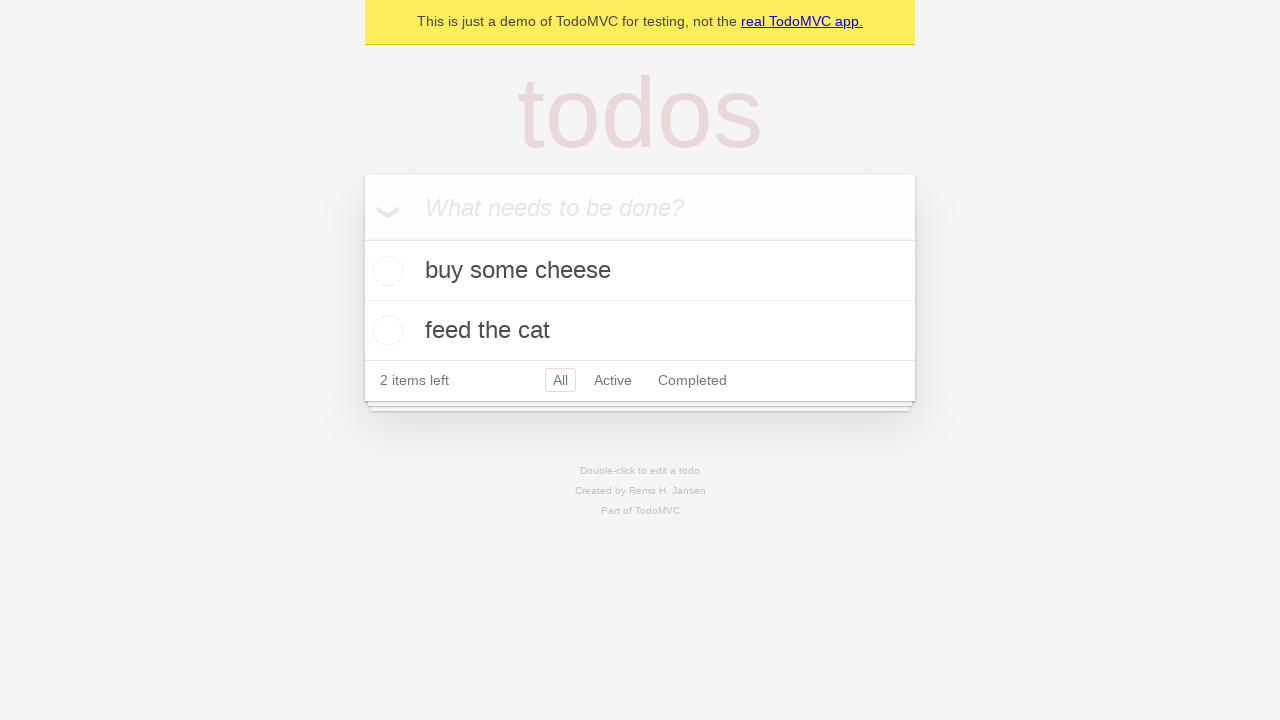

Filled todo input with 'book a doctors appointment' on internal:attr=[placeholder="What needs to be done?"i]
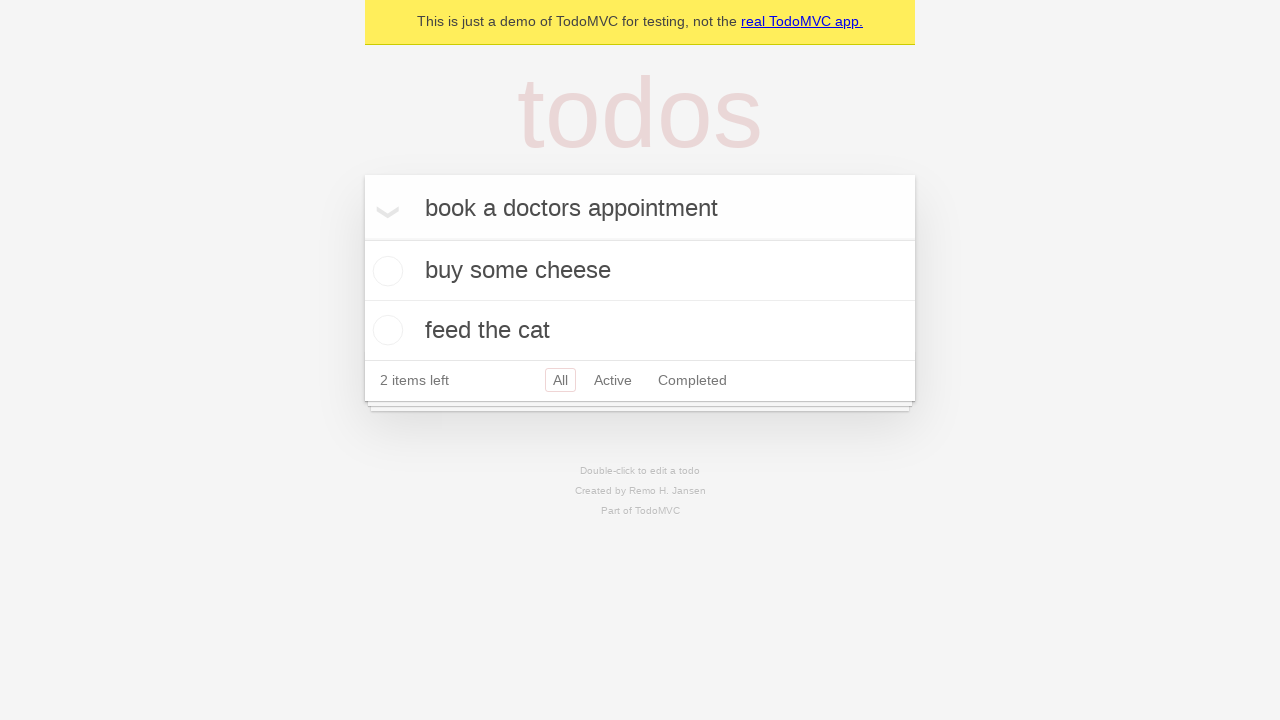

Pressed Enter to create third todo on internal:attr=[placeholder="What needs to be done?"i]
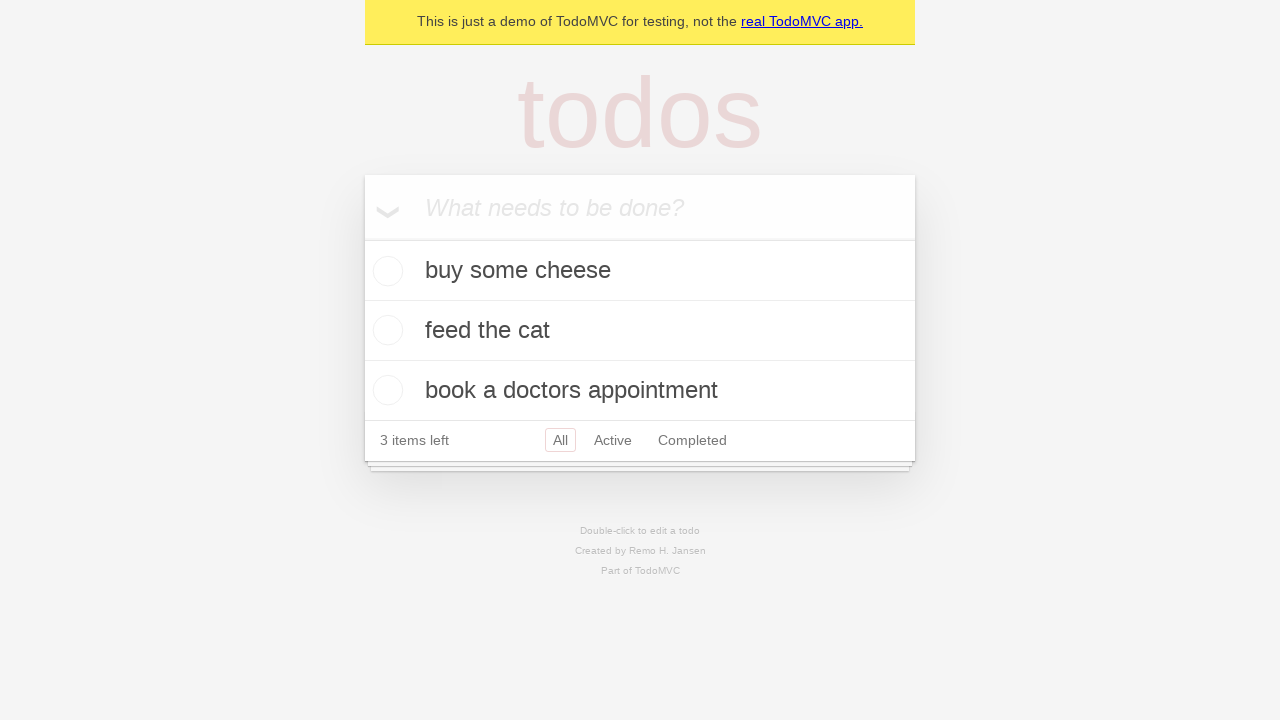

Double-clicked second todo to enter edit mode at (640, 331) on internal:testid=[data-testid="todo-item"s] >> nth=1
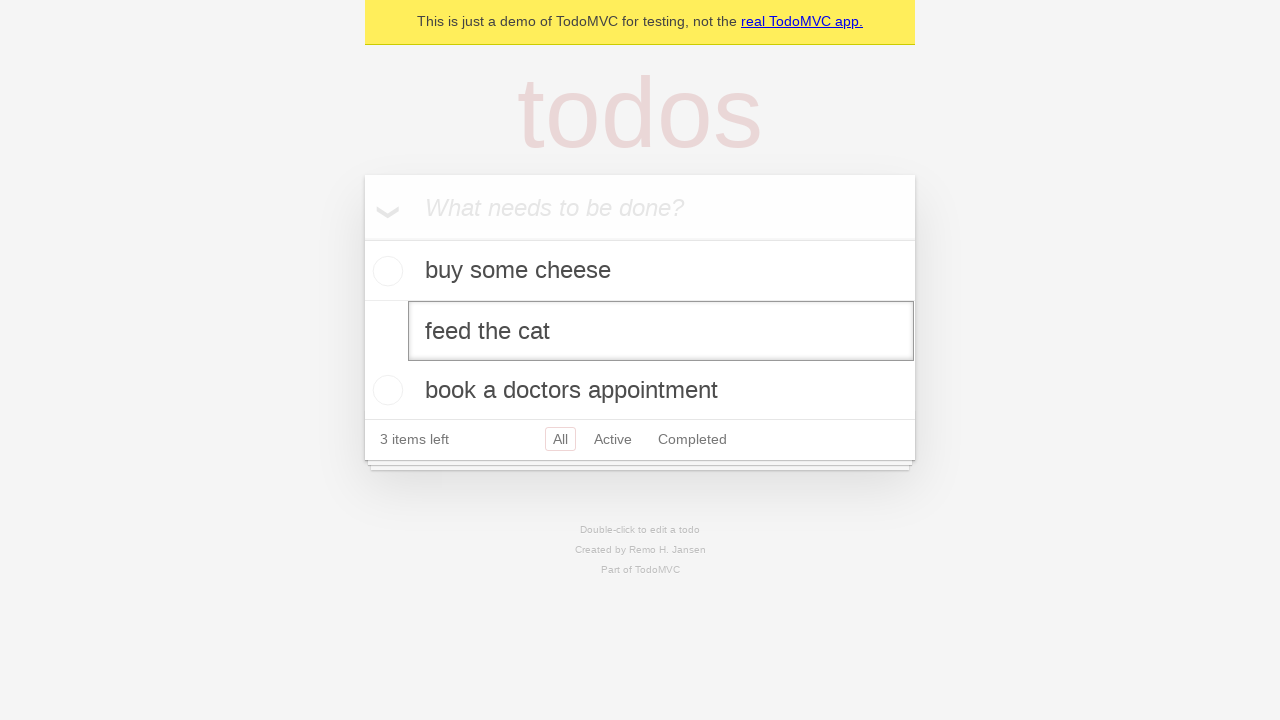

Filled edit field with 'buy some sausages' on internal:testid=[data-testid="todo-item"s] >> nth=1 >> internal:role=textbox[nam
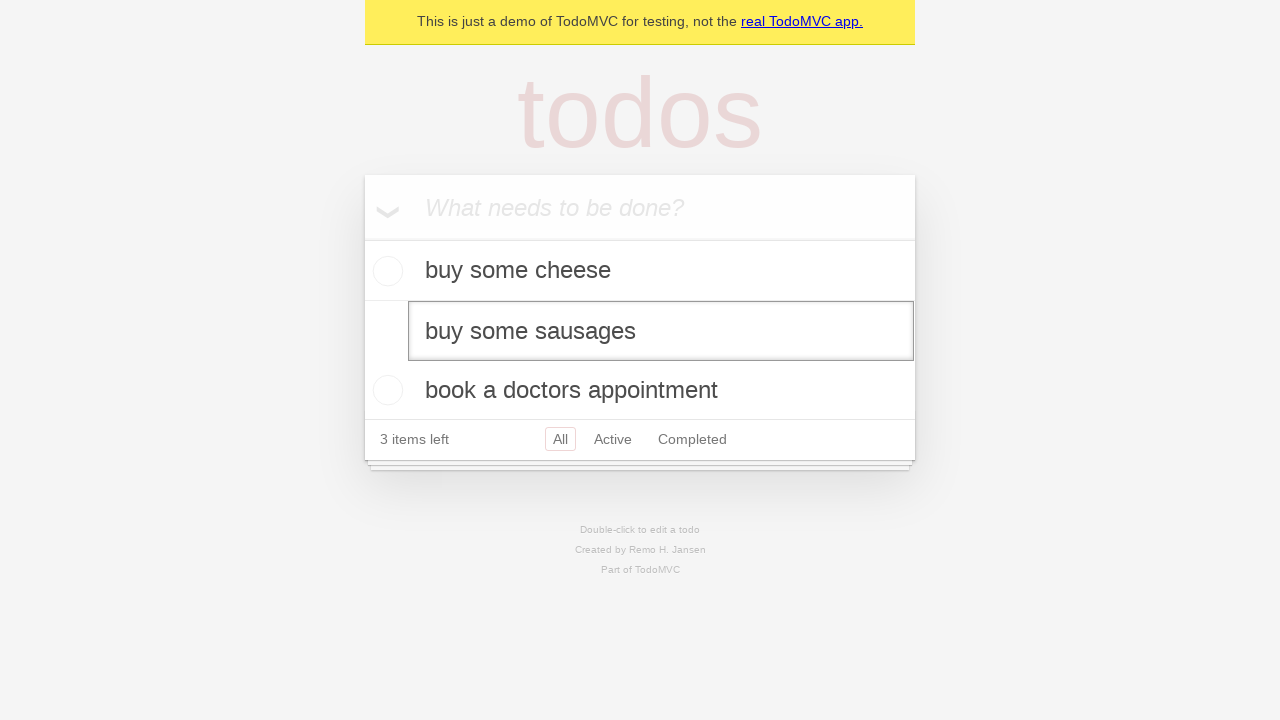

Pressed Escape to cancel editing on internal:testid=[data-testid="todo-item"s] >> nth=1 >> internal:role=textbox[nam
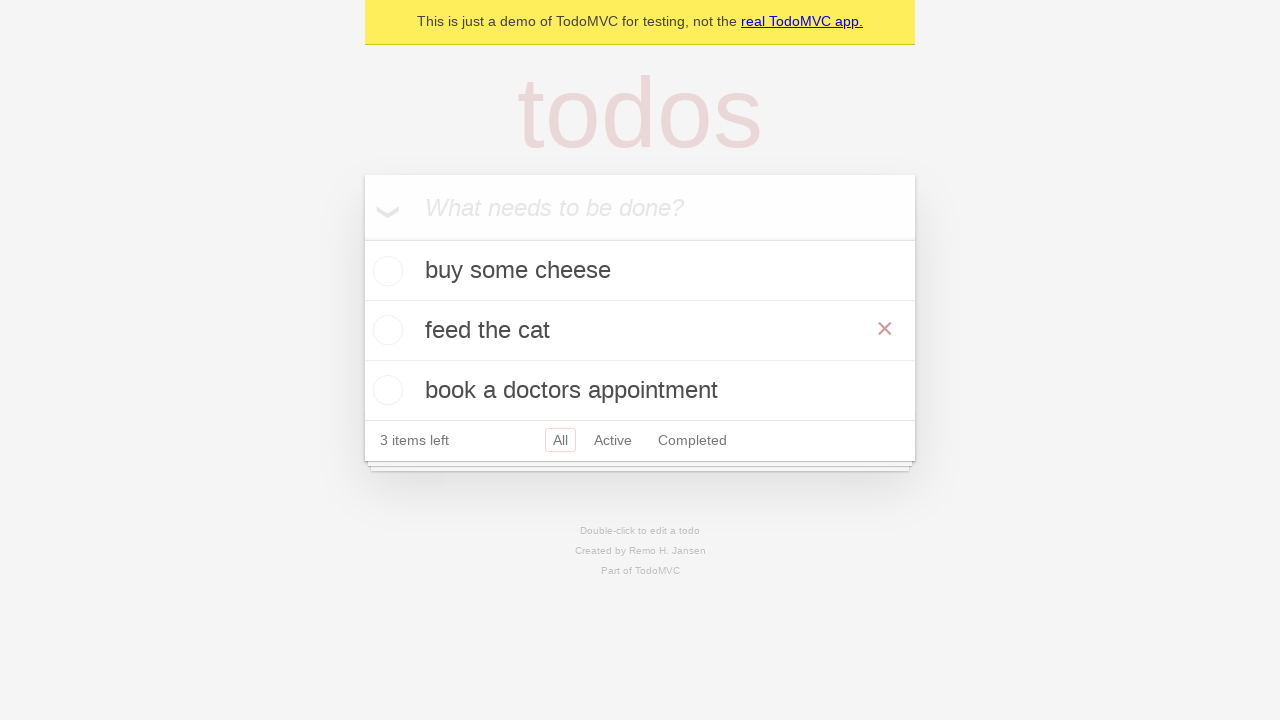

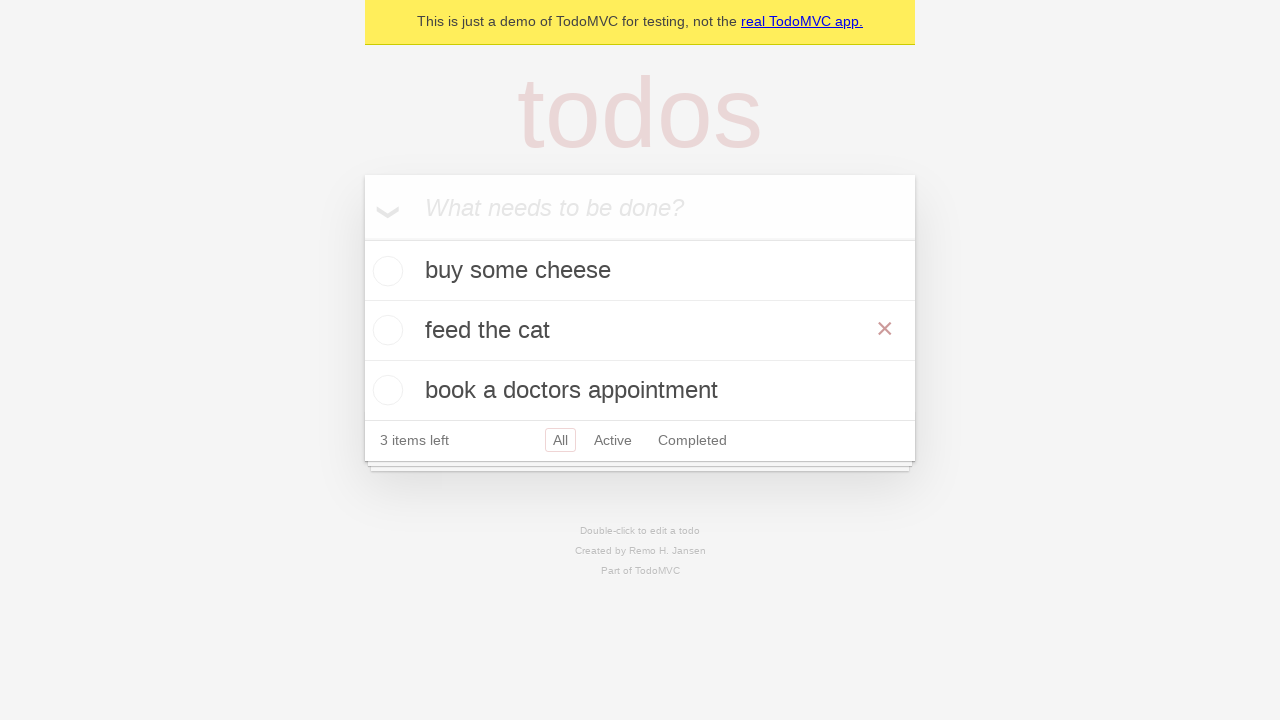